Tests filtering todos by clicking the 'All' filter button shows both active and completed todos

Starting URL: https://todomvc.com/examples/typescript-angular/#/

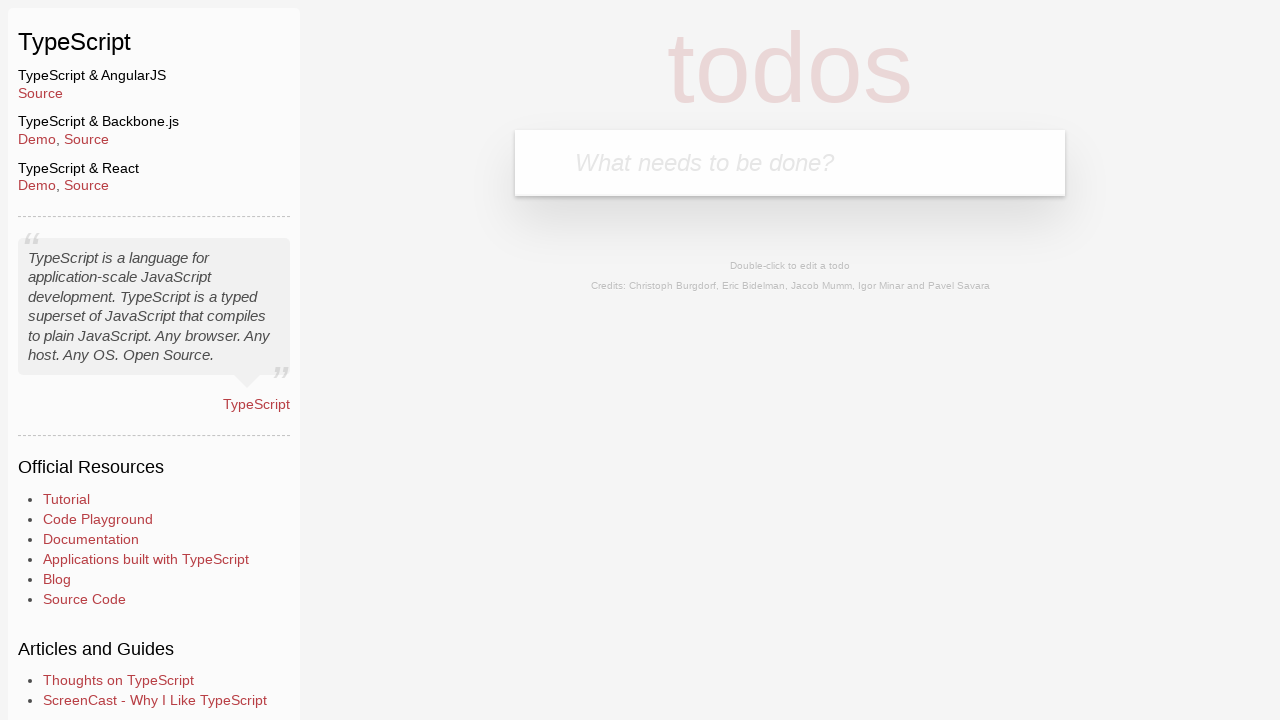

Filled new todo input with 'Example1' on .new-todo
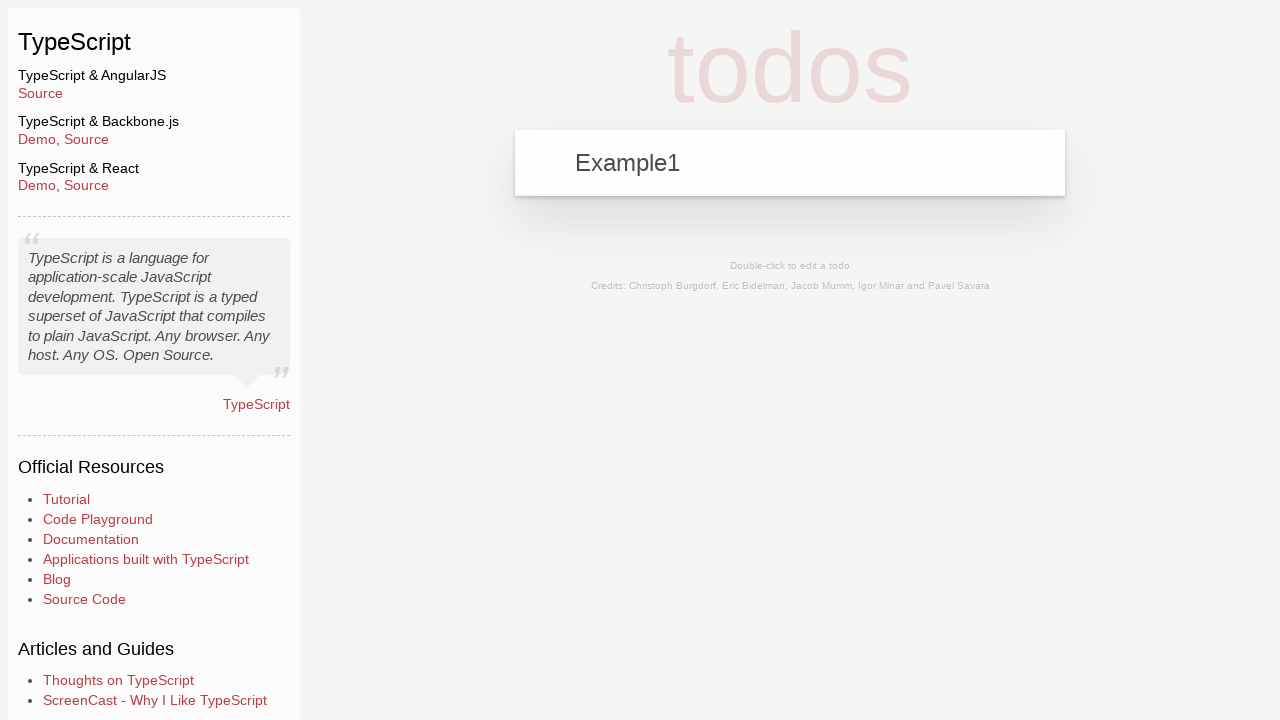

Pressed Enter to add first todo on .new-todo
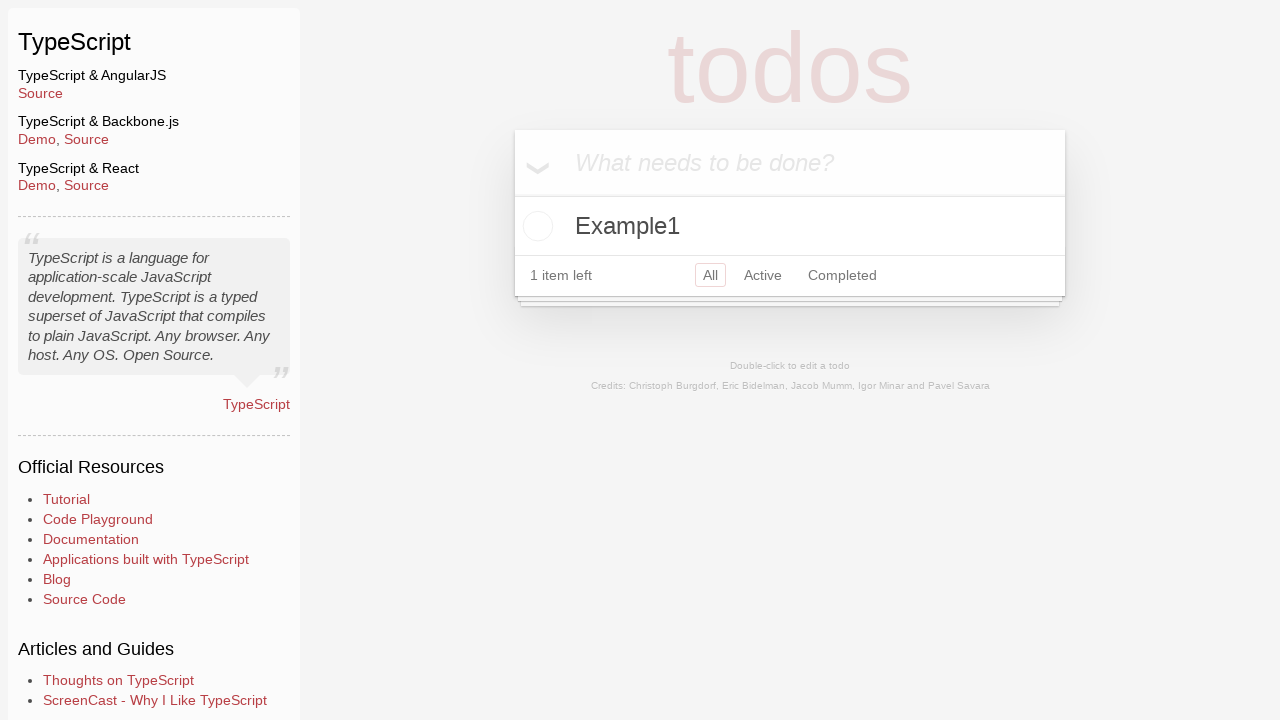

Filled new todo input with 'Example2' on .new-todo
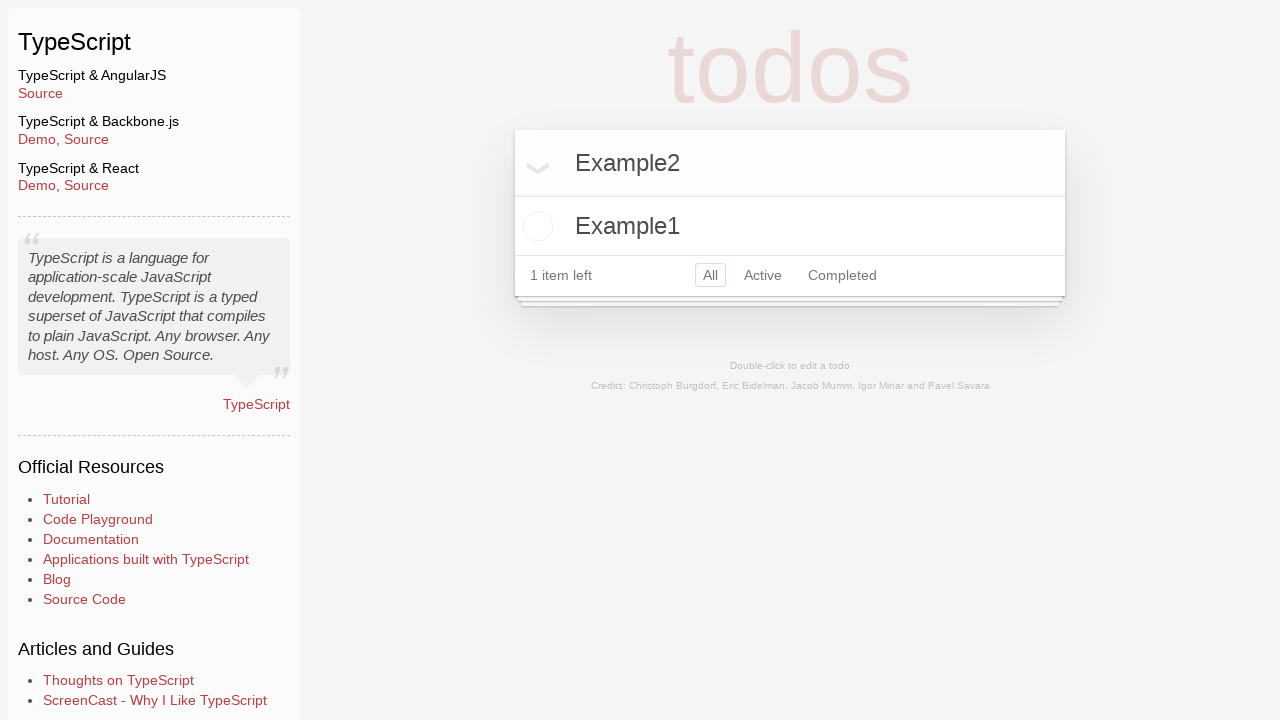

Pressed Enter to add second todo on .new-todo
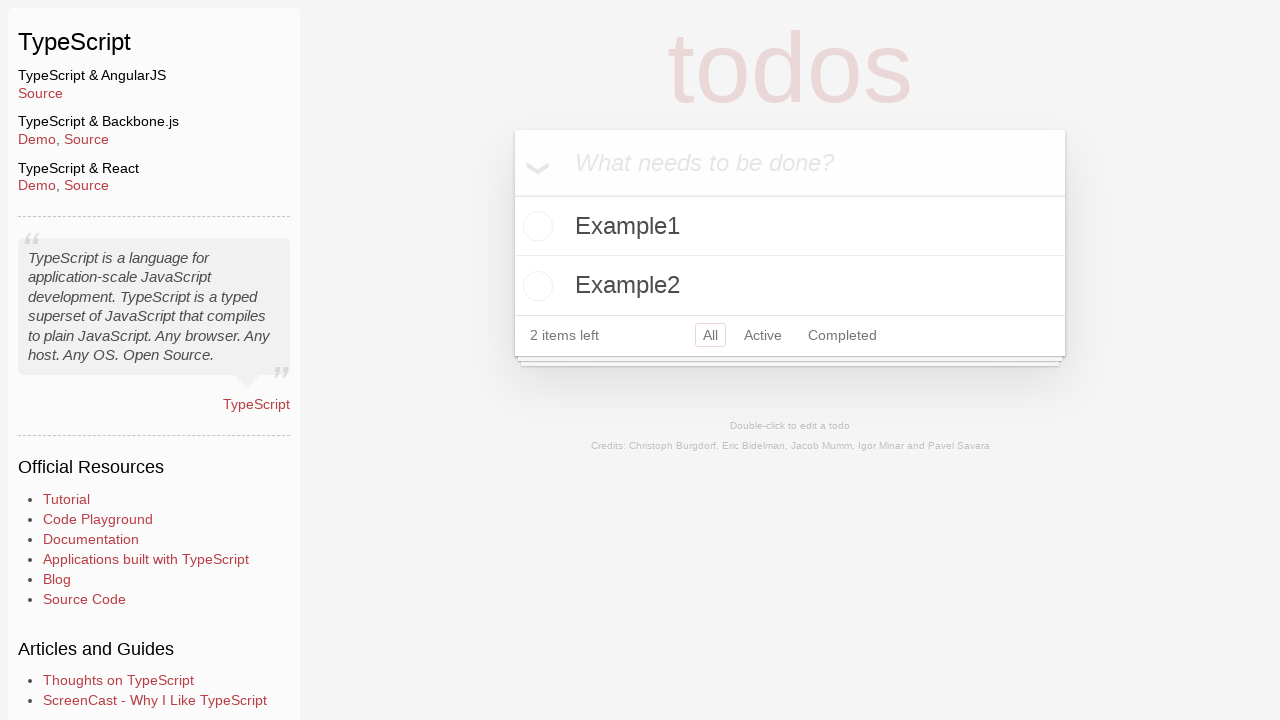

Clicked toggle checkbox to mark Example2 as completed at (535, 286) on li:has-text('Example2') .toggle
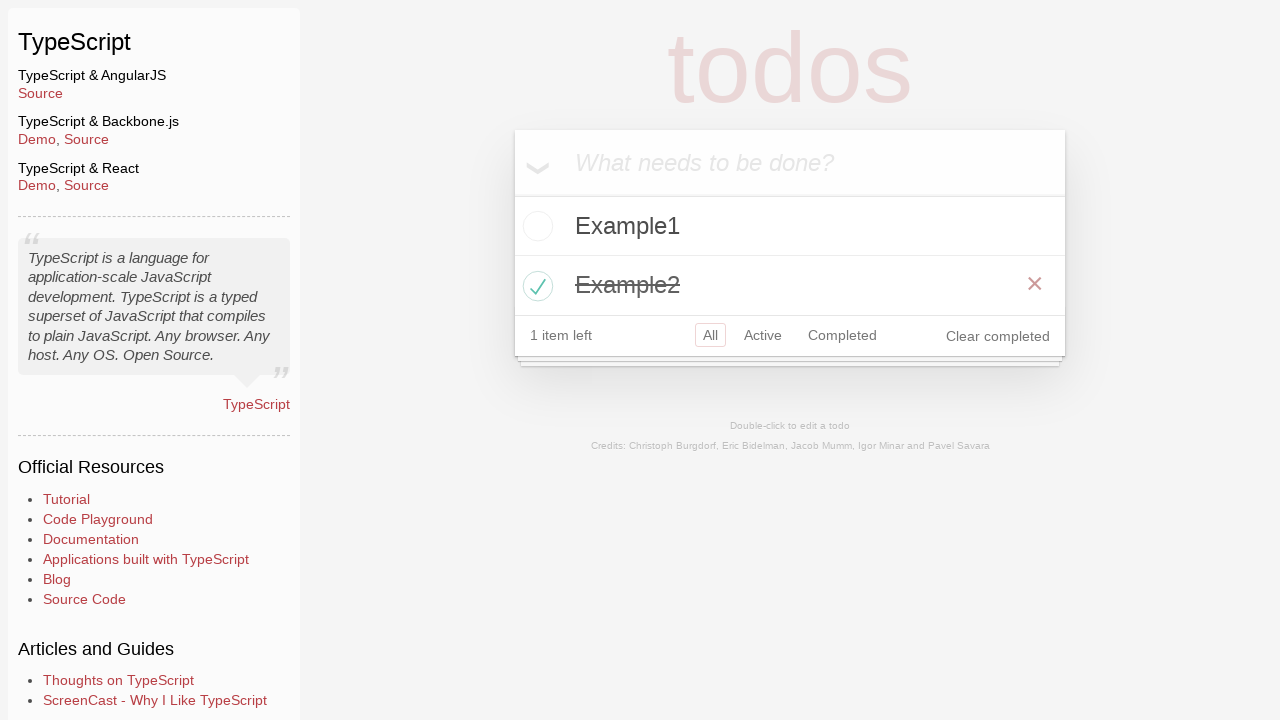

Clicked 'All' filter button to show all todos at (710, 335) on a:has-text('All')
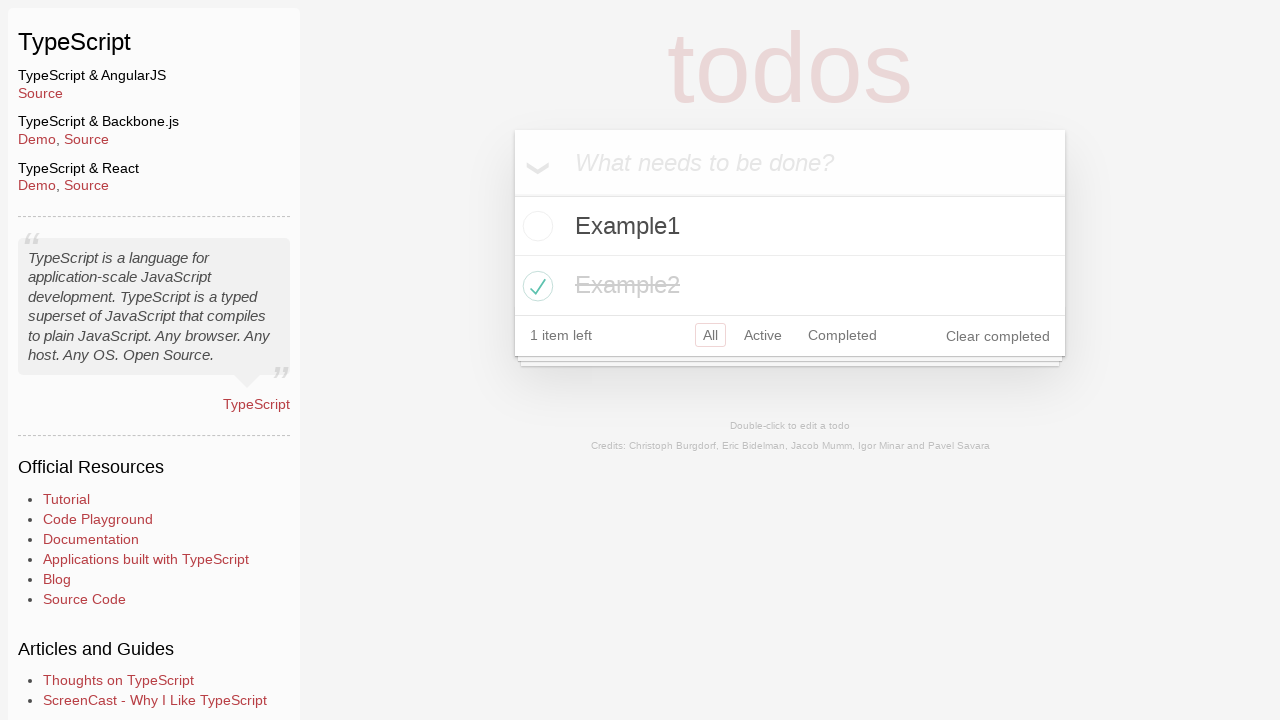

Verified first todo 'Example1' is visible
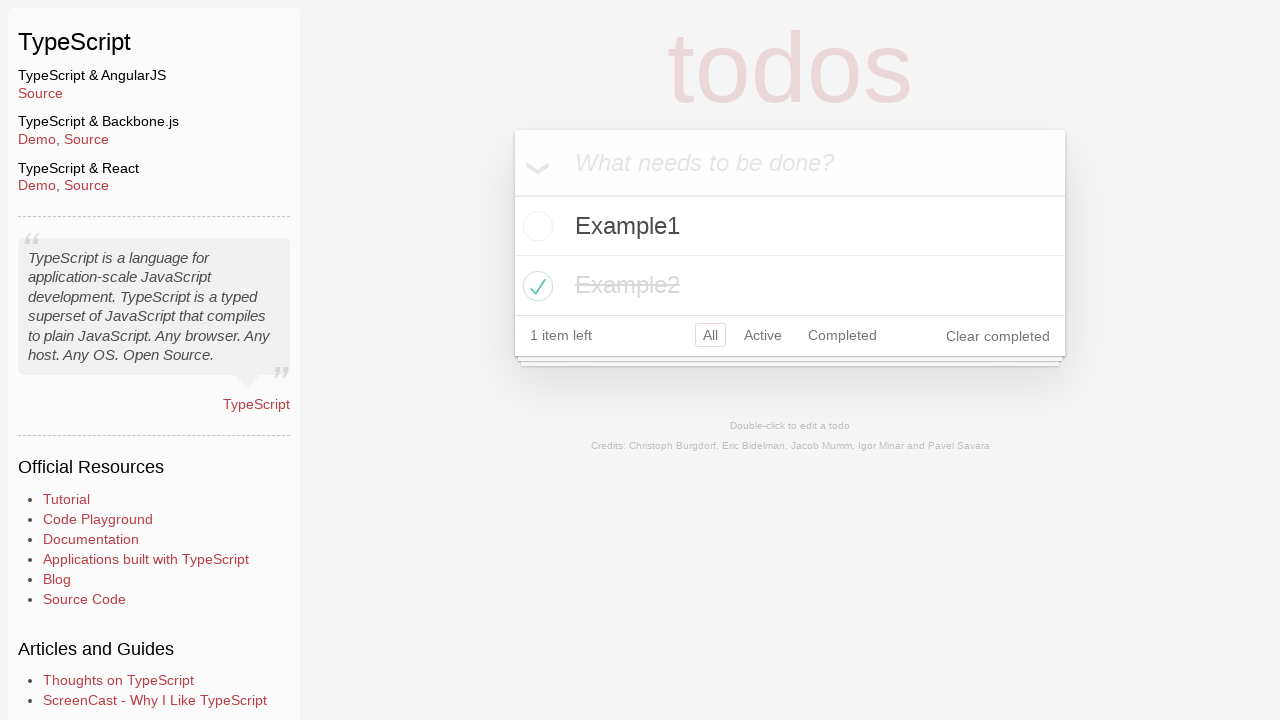

Verified second todo 'Example2' is visible
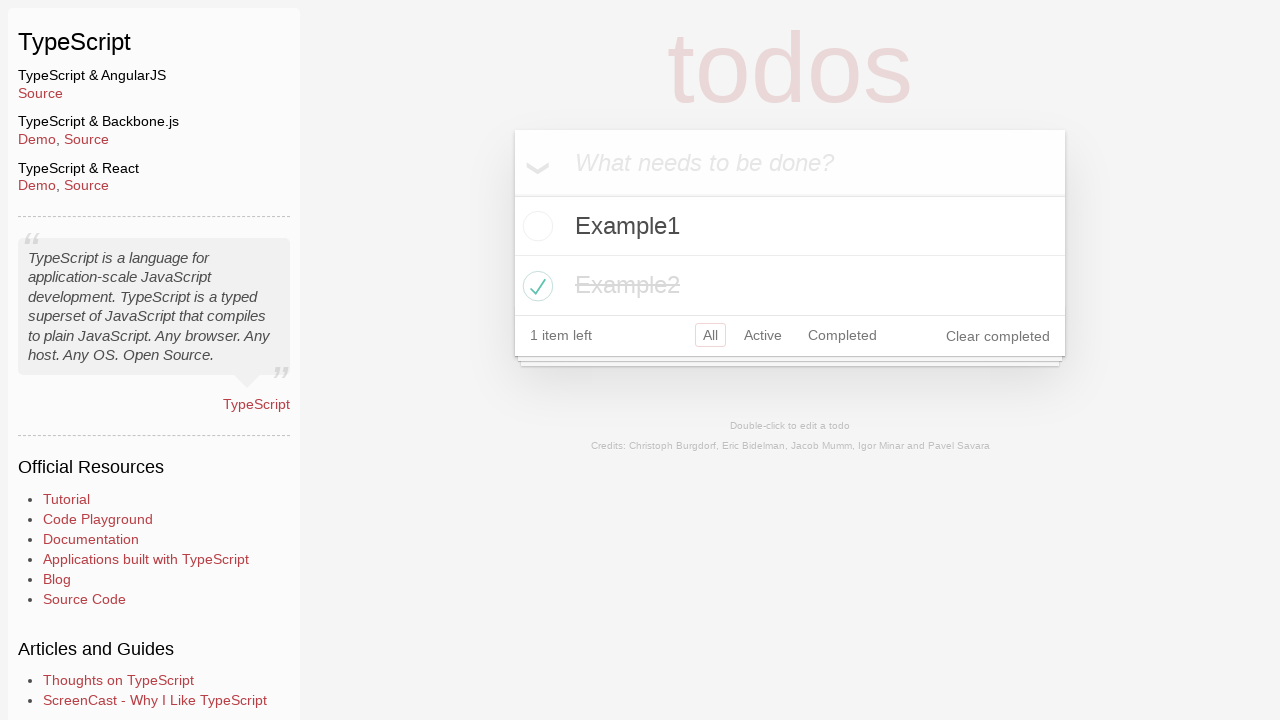

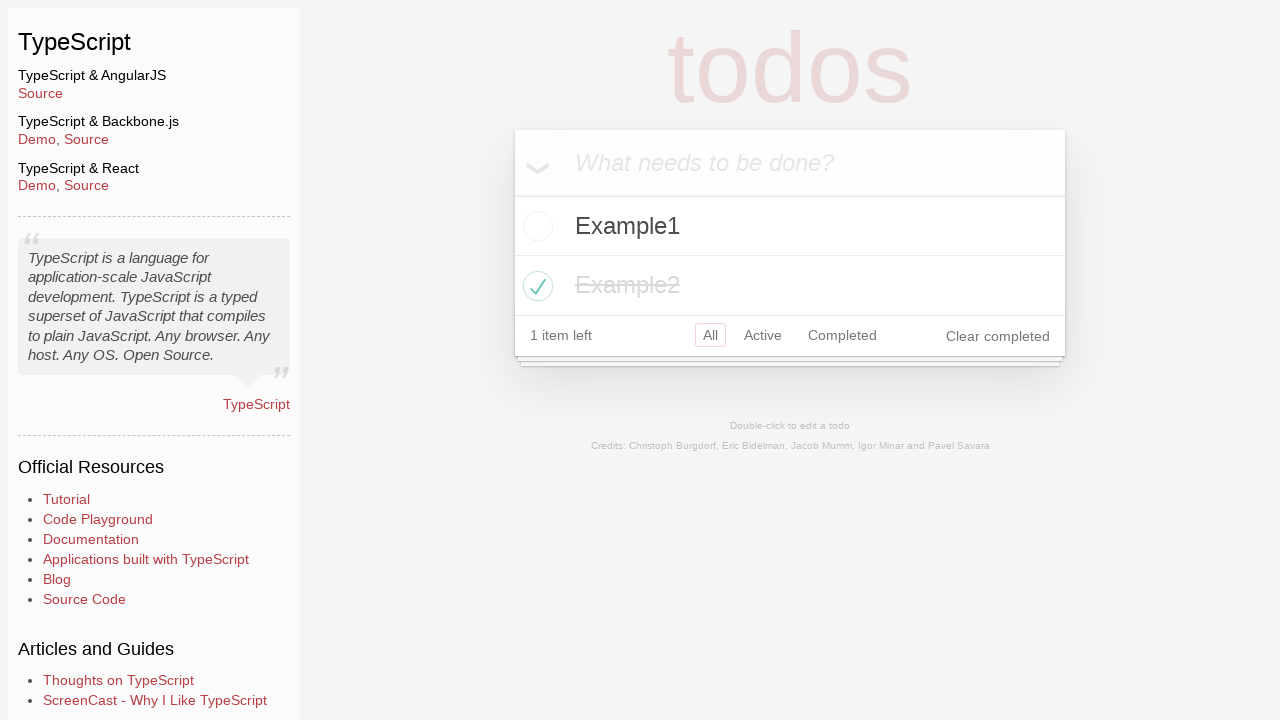